Tests XPath operators by filling an input field with maxlength=10 and verifying elements with maxlength>=10

Starting URL: https://www.hyrtutorials.com/p/add-padding-to-containers.html

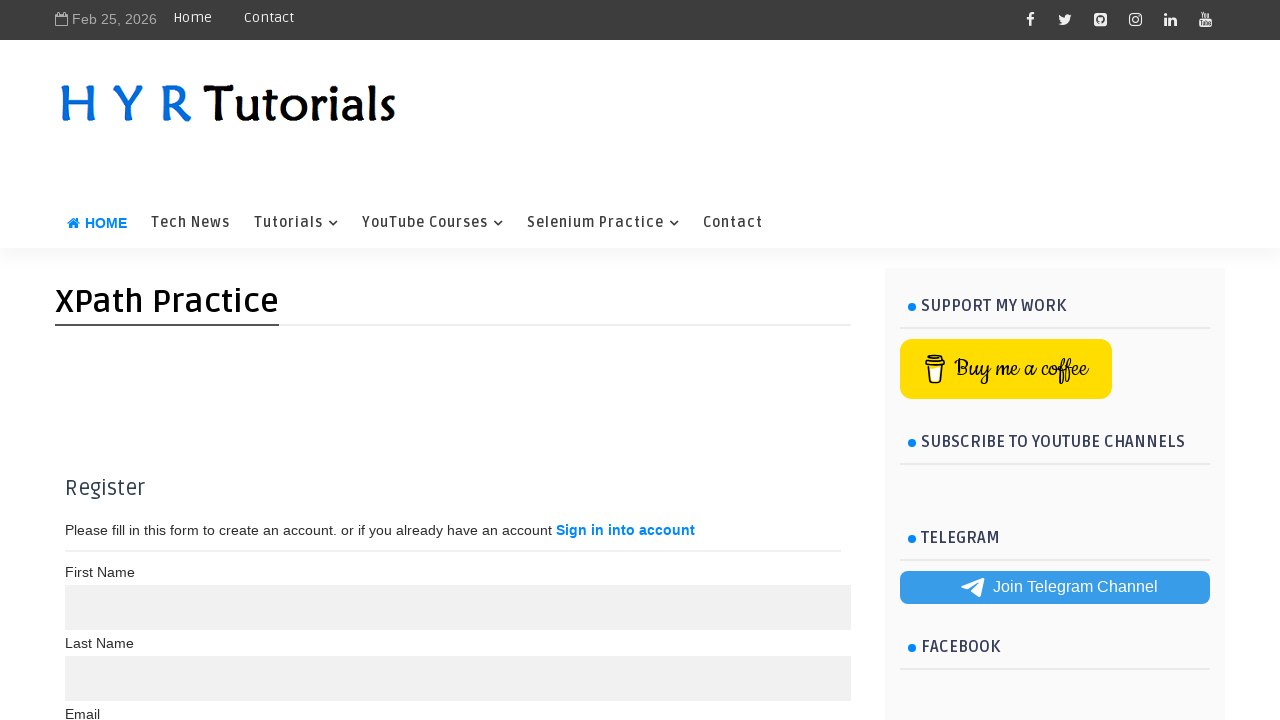

Filled input field with maxlength=10 with text 'King' on input[maxlength='10']
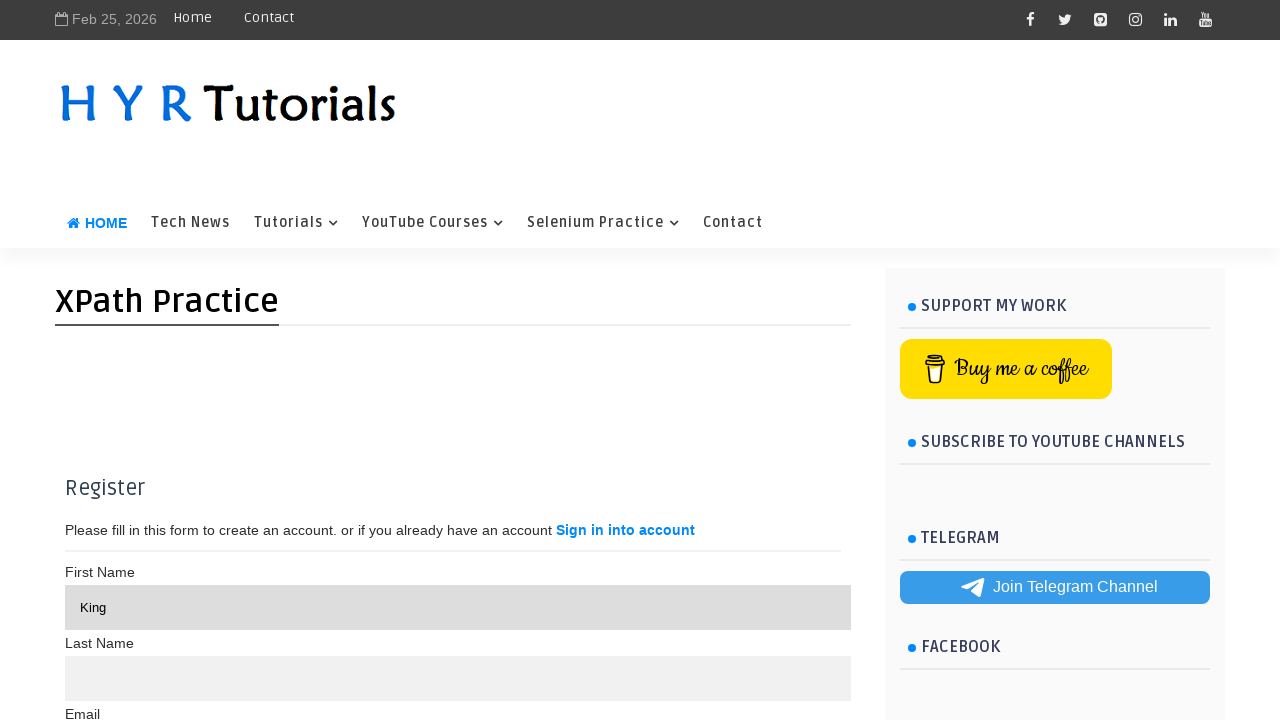

Verified input element with maxlength=10 is present
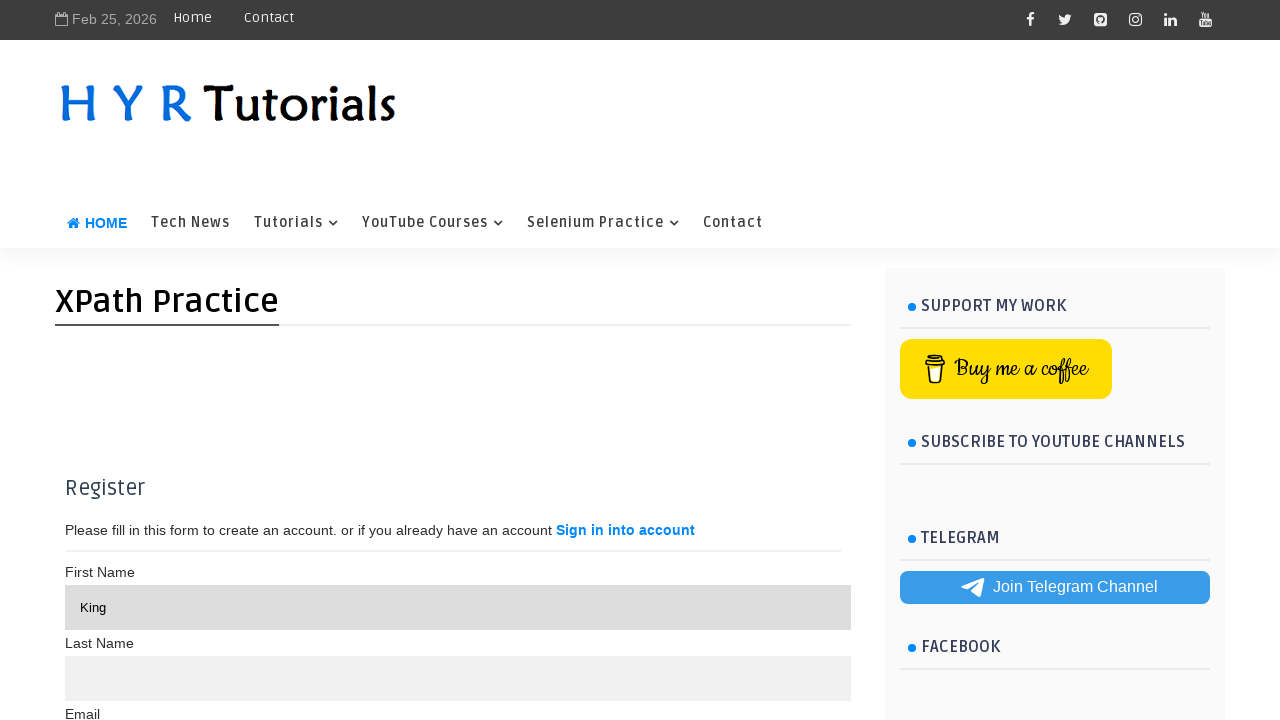

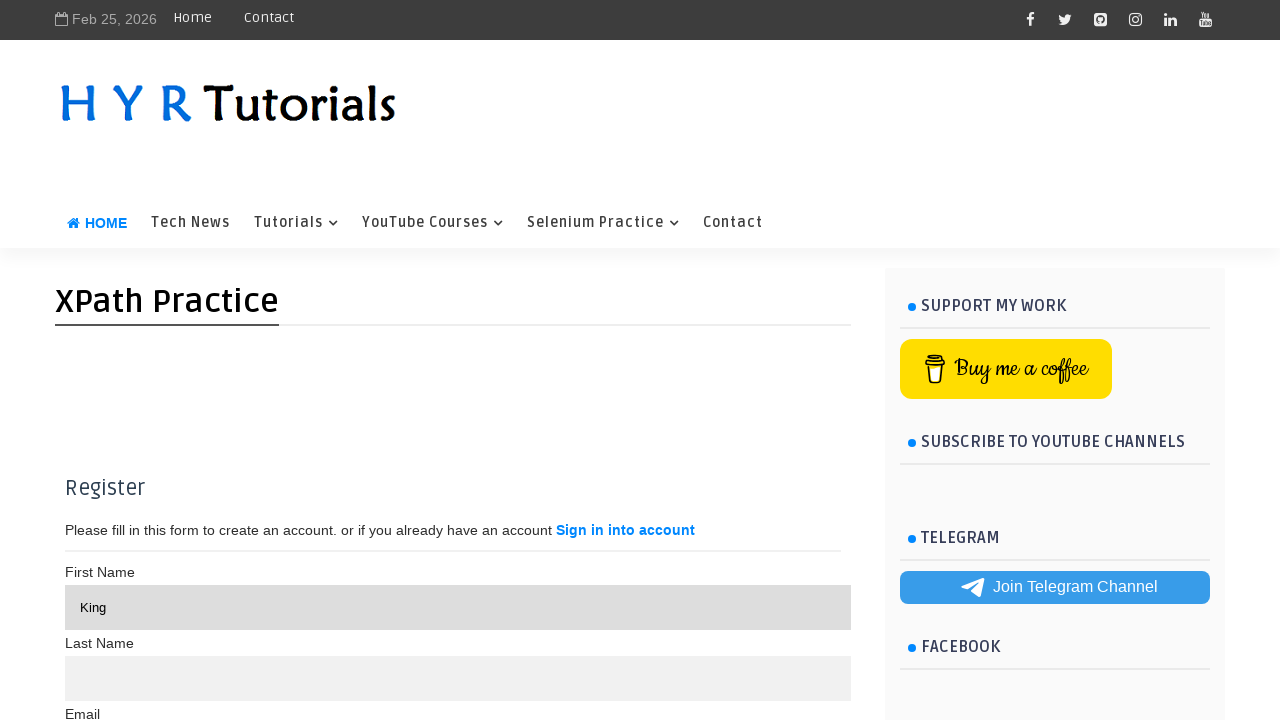